Navigates to the omayo test automation practice page and maximizes the browser window.

Starting URL: http://www.omayo.blogspot.com/

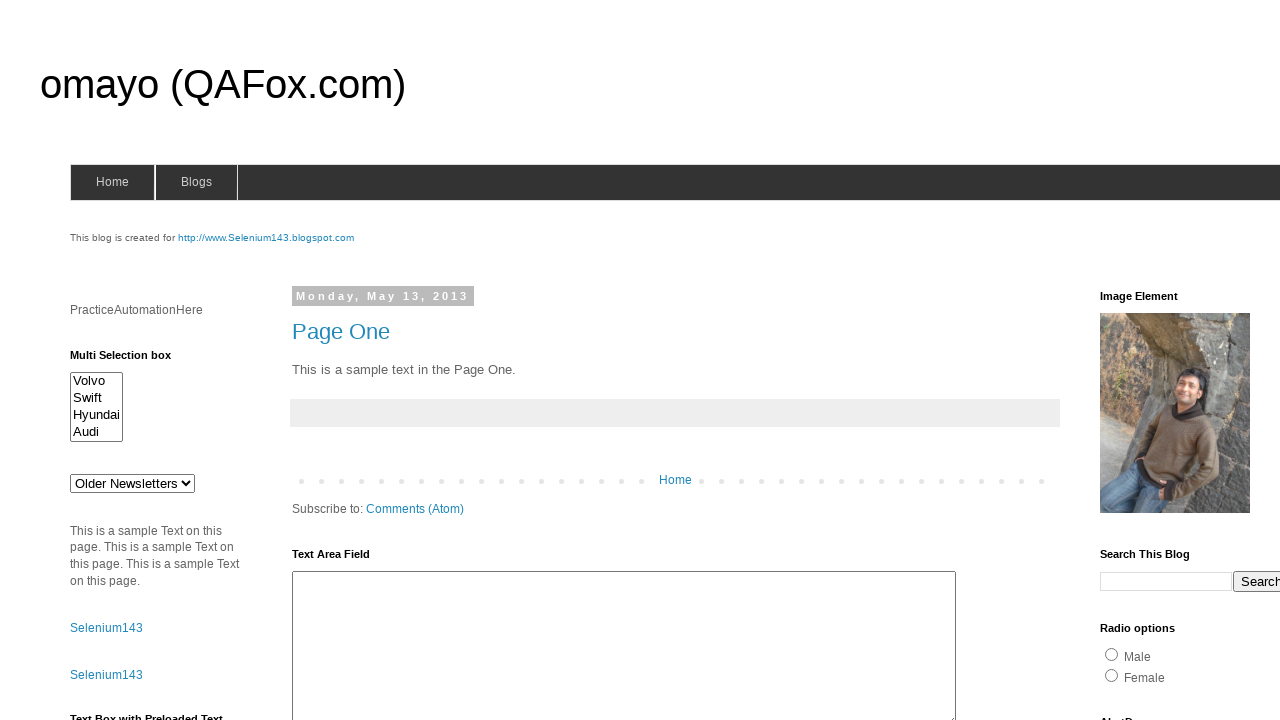

Navigated to omayo test automation practice page
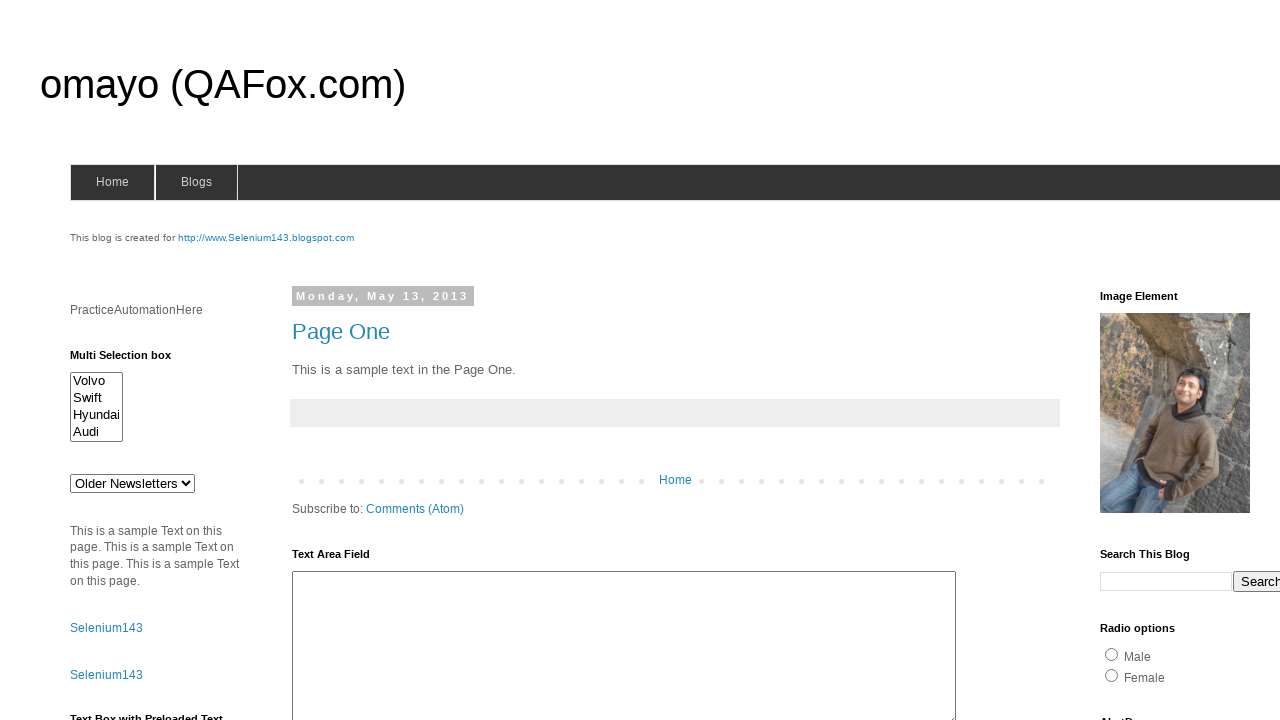

Page DOM content loaded
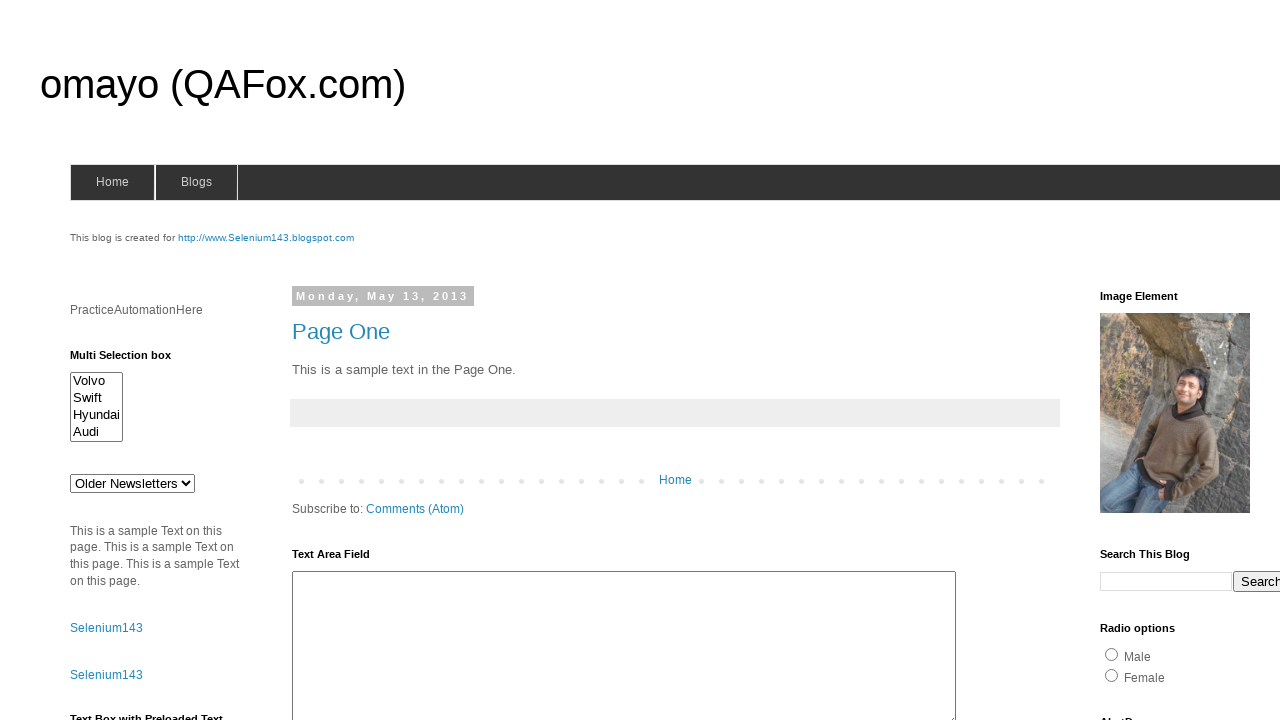

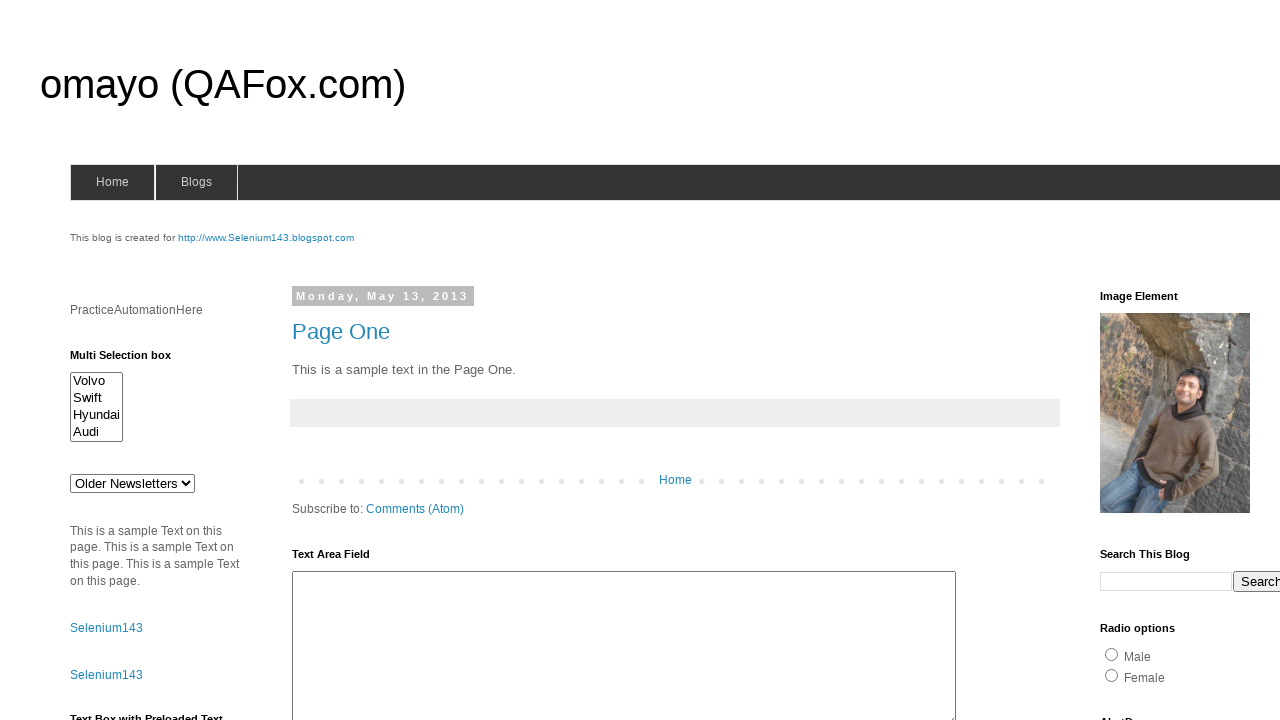